Attempts to interact with a slider element using click-and-hold and drag actions on a date picker demo page. Note: The original script has a bug where it looks for a price slider element that doesn't exist on this page.

Starting URL: https://demoqa.com/date-picker

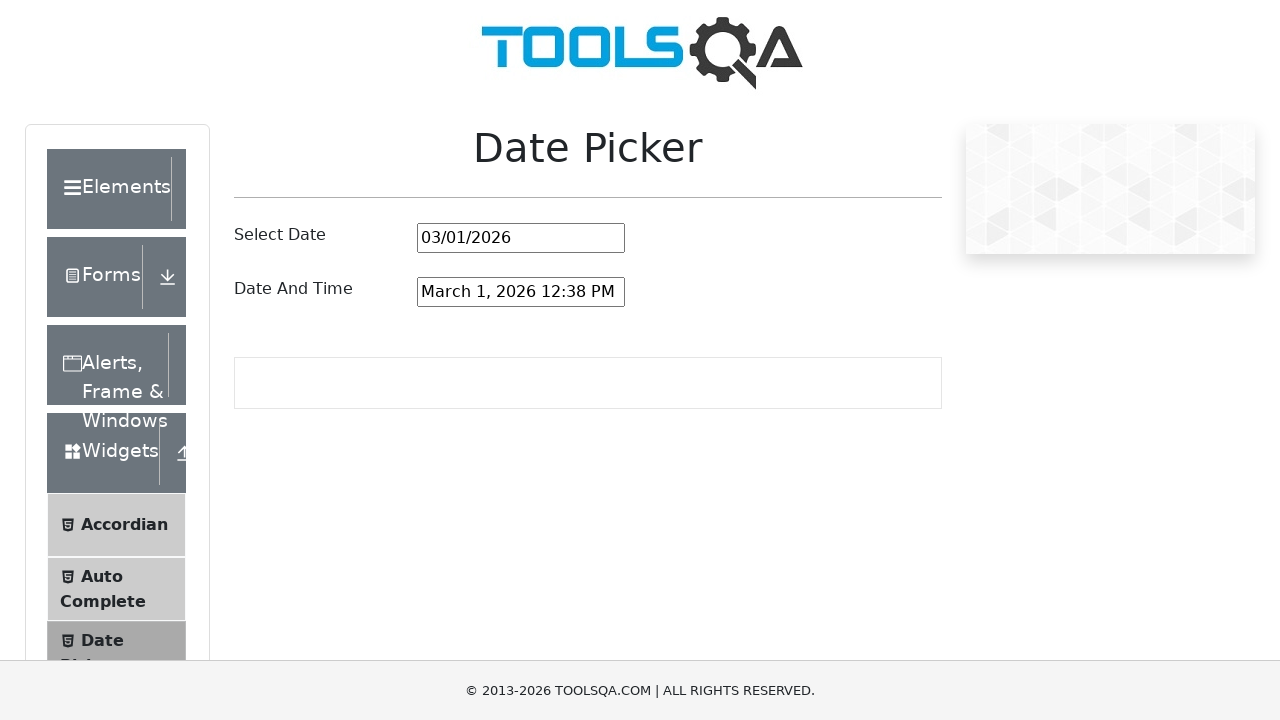

Clicked on the date picker input to open the date picker at (521, 238) on #datePickerMonthYearInput
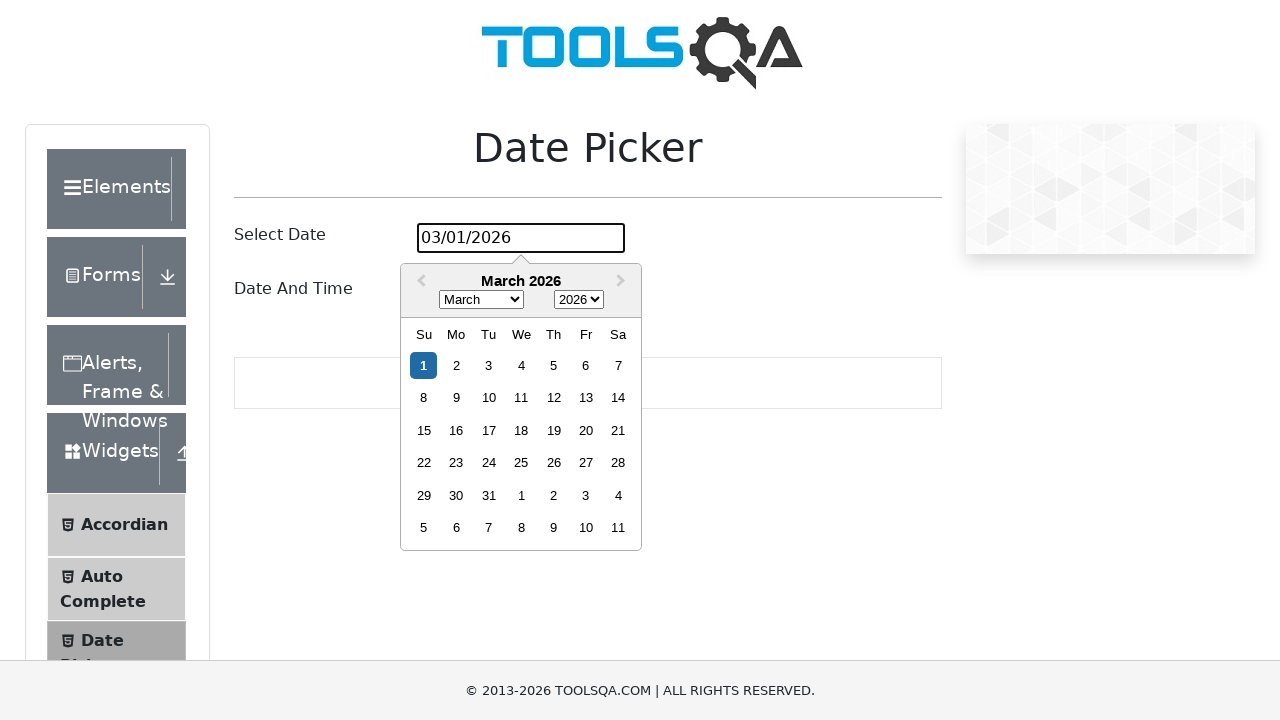

Date picker element appeared on the page
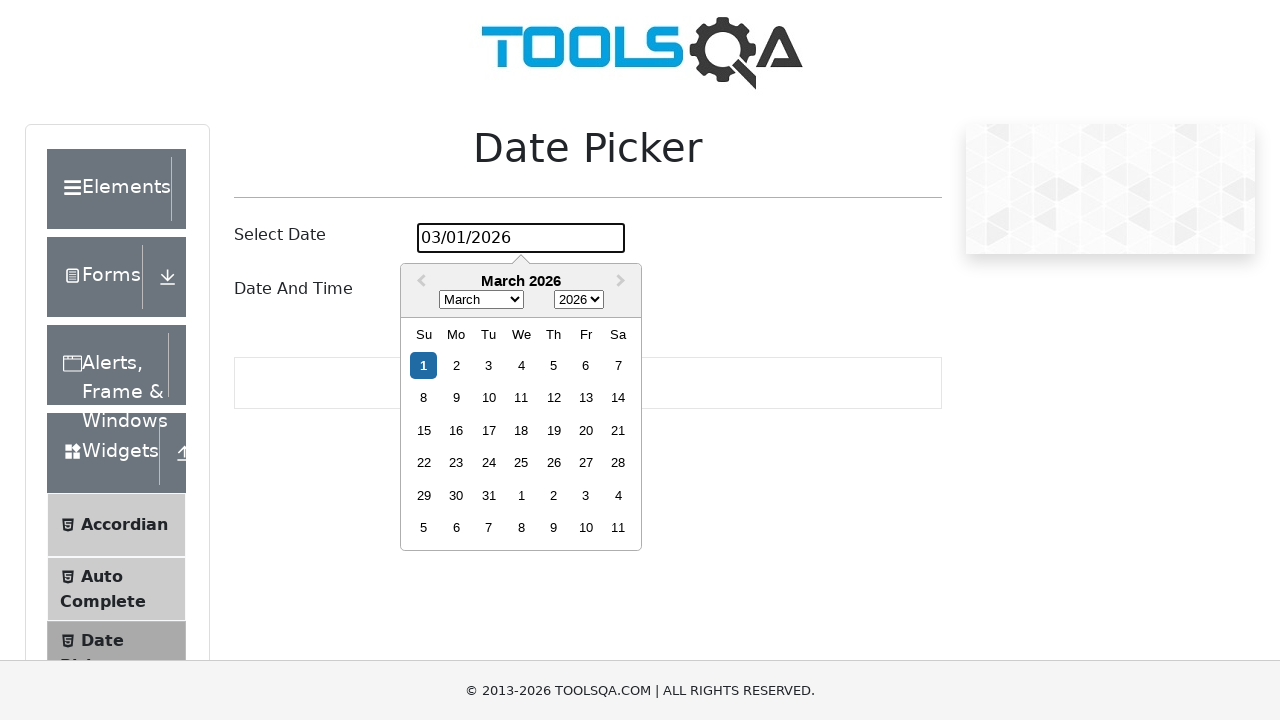

Selected the 15th day from the date picker calendar at (424, 430) on .react-datepicker__day--015:not(.react-datepicker__day--outside-month)
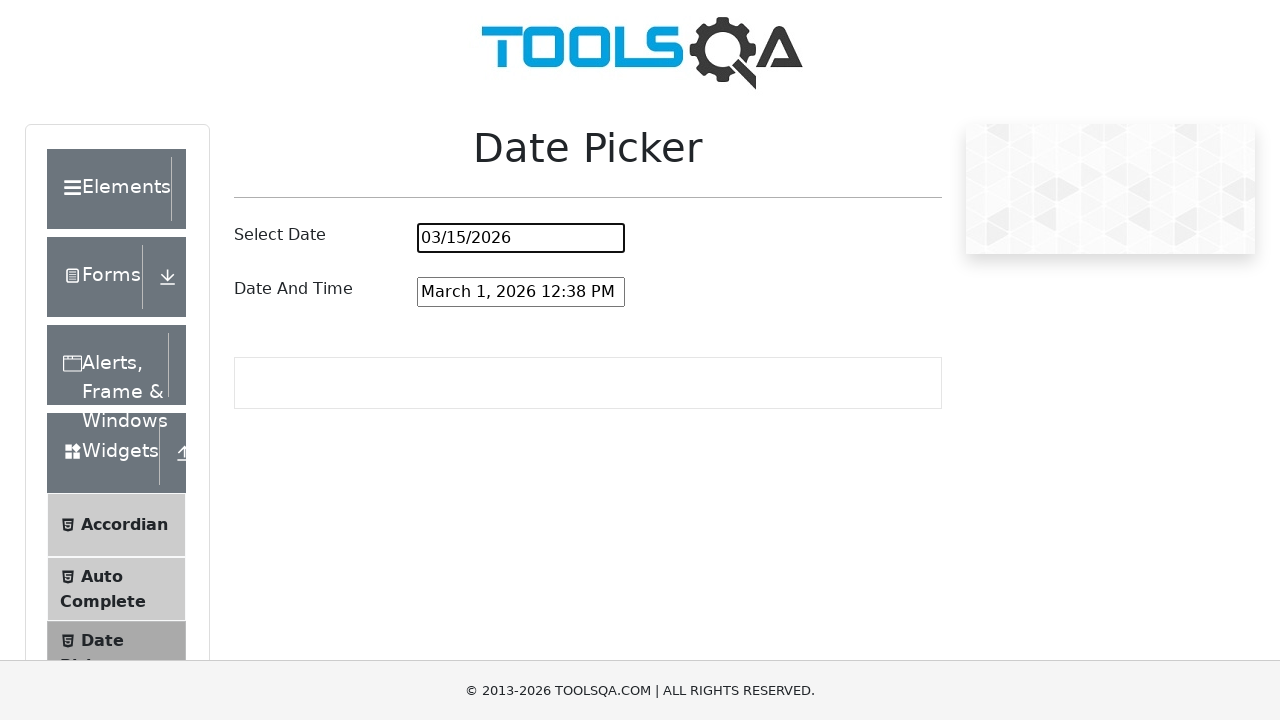

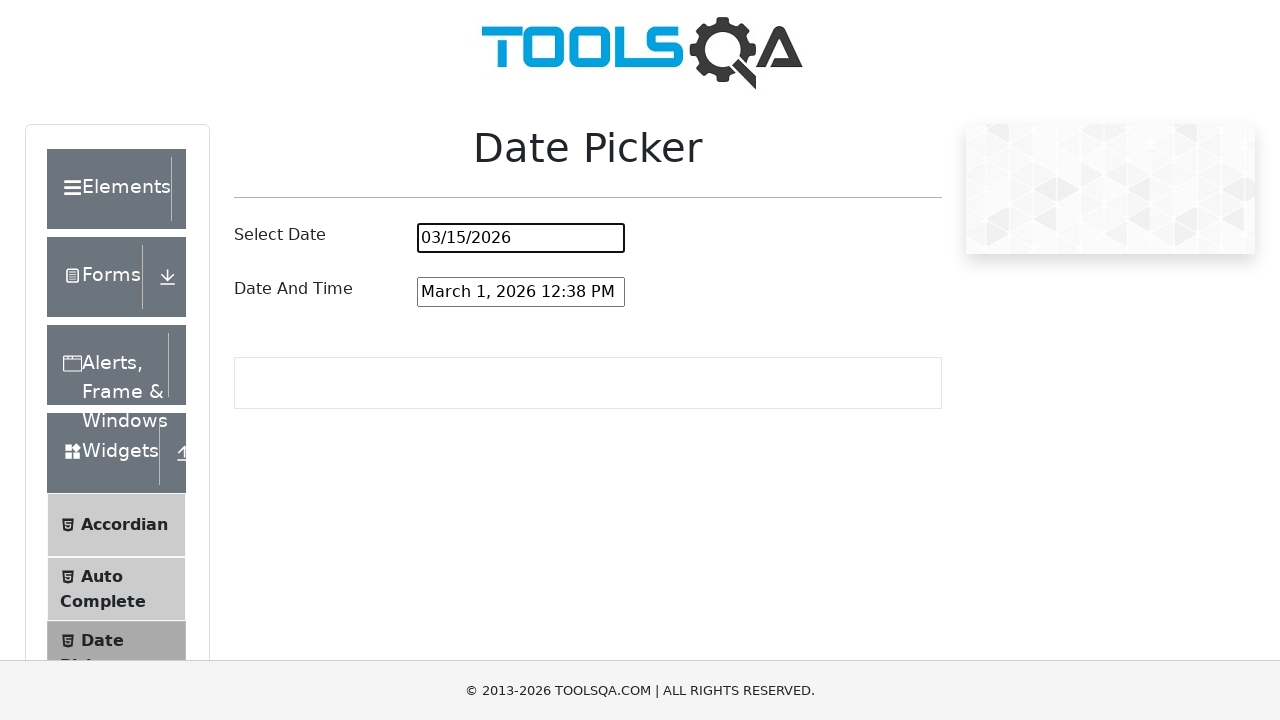